Tests the Unidas car rental search form by filling in a pickup location (Ribeirão Preto) and date fields, then submitting the search to view available vehicles.

Starting URL: https://www.unidas.com.br/para-voce/reservas-nacionais

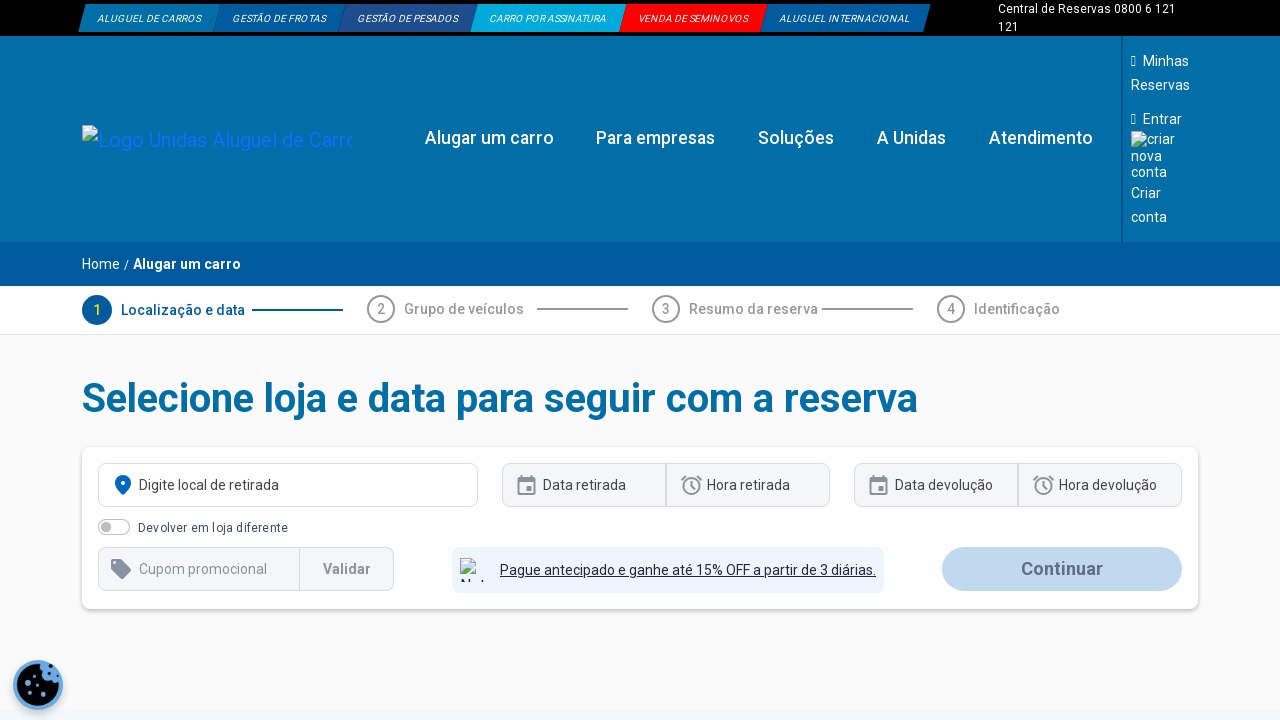

Waited for page to reach networkidle state
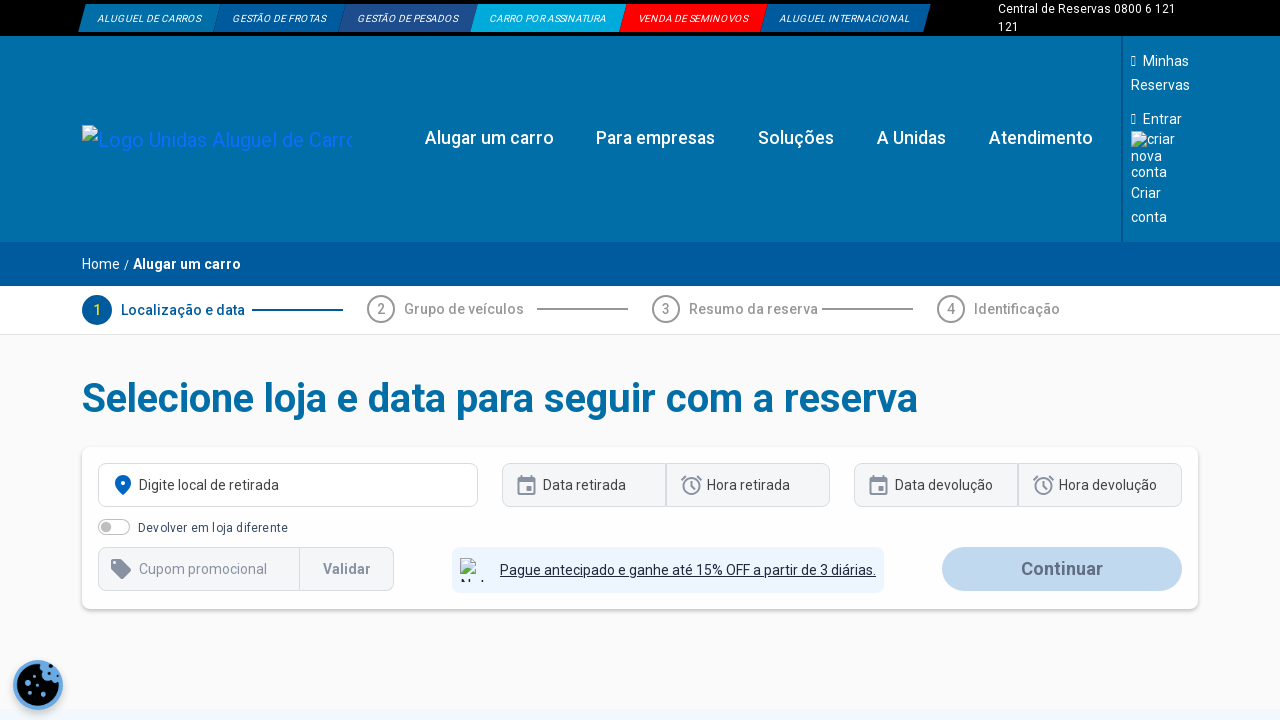

Waited 5 seconds for page elements to initialize
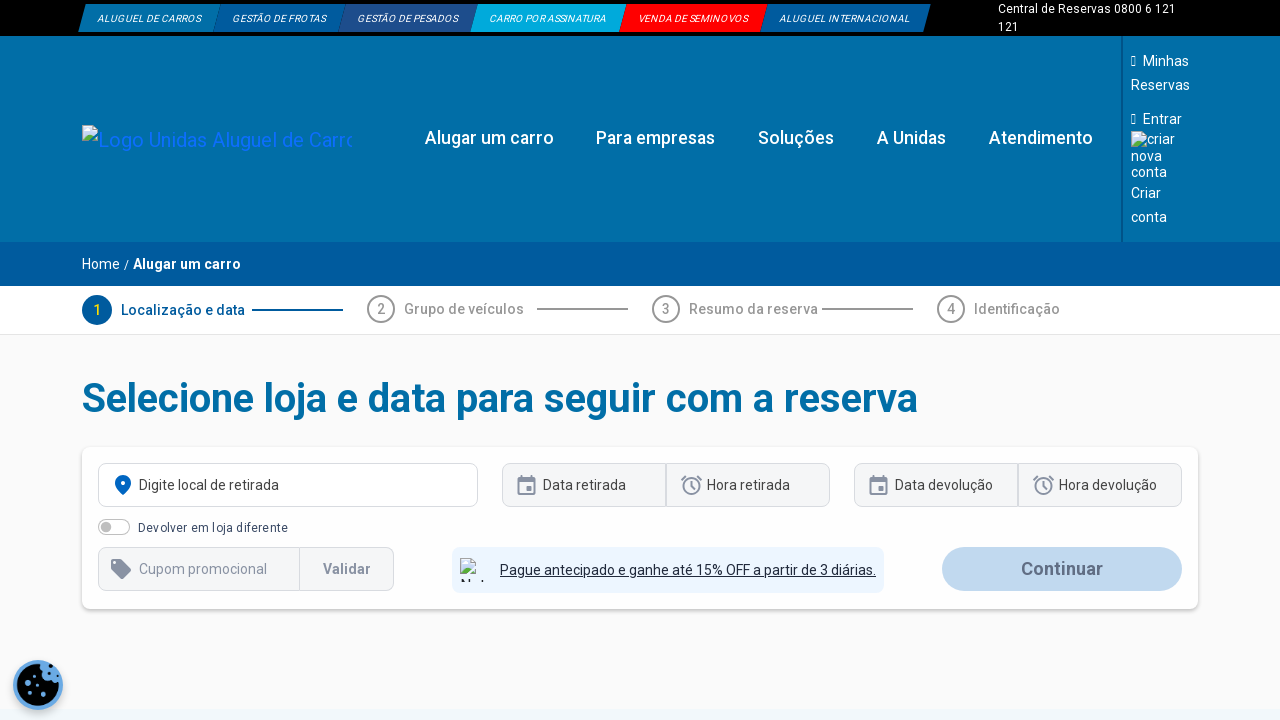

Located pickup location input field
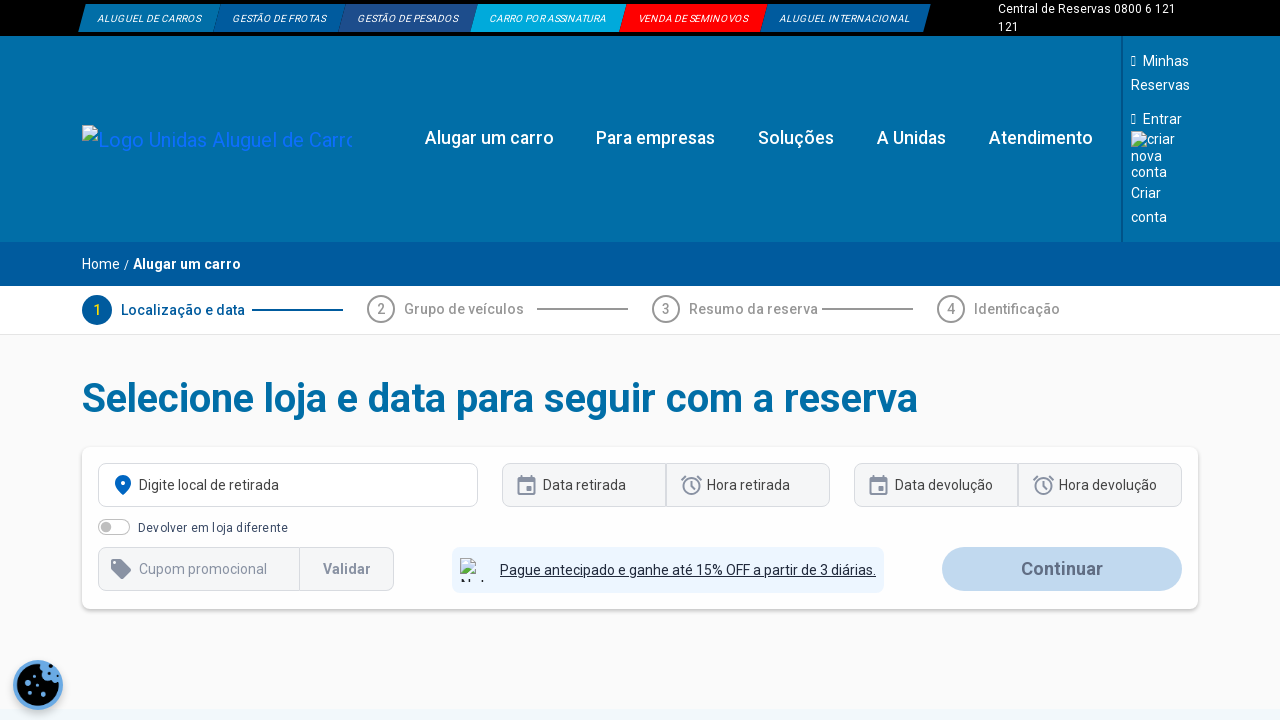

Clicked on pickup location field at (288, 485) on input[placeholder*='retirada'] >> nth=0
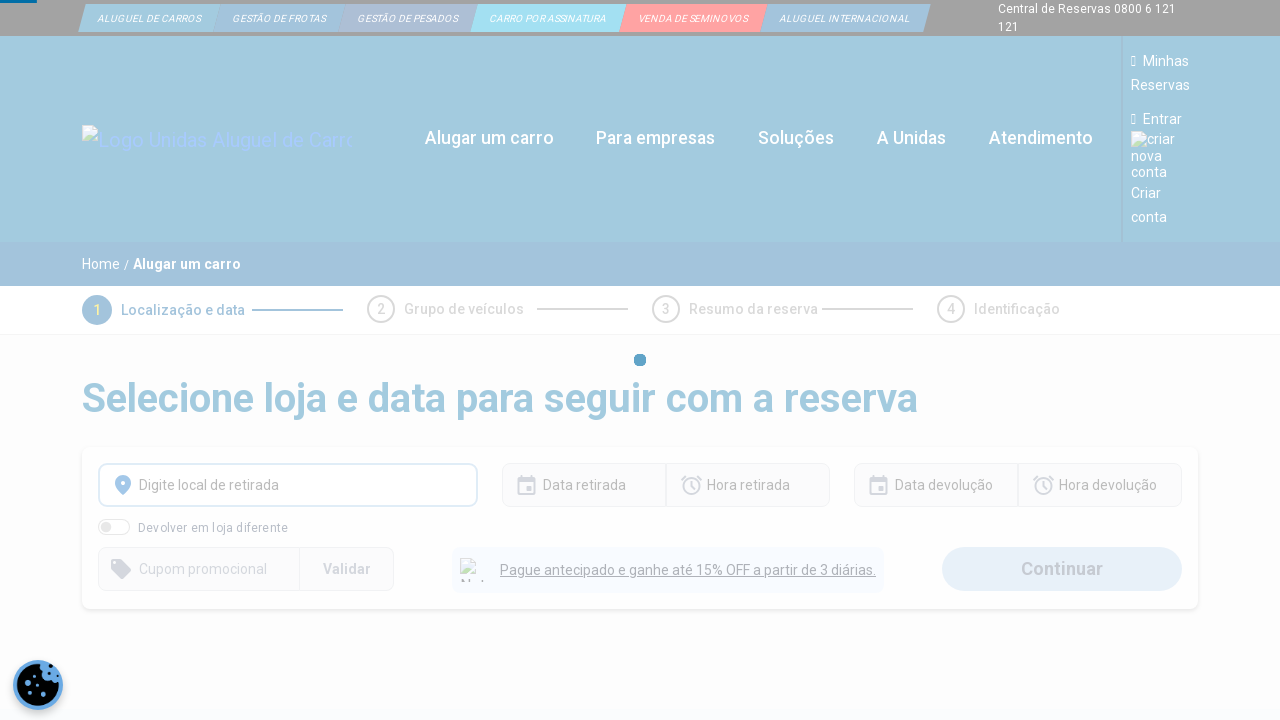

Filled pickup location with 'Ribeirão Preto' on input[placeholder*='retirada'] >> nth=0
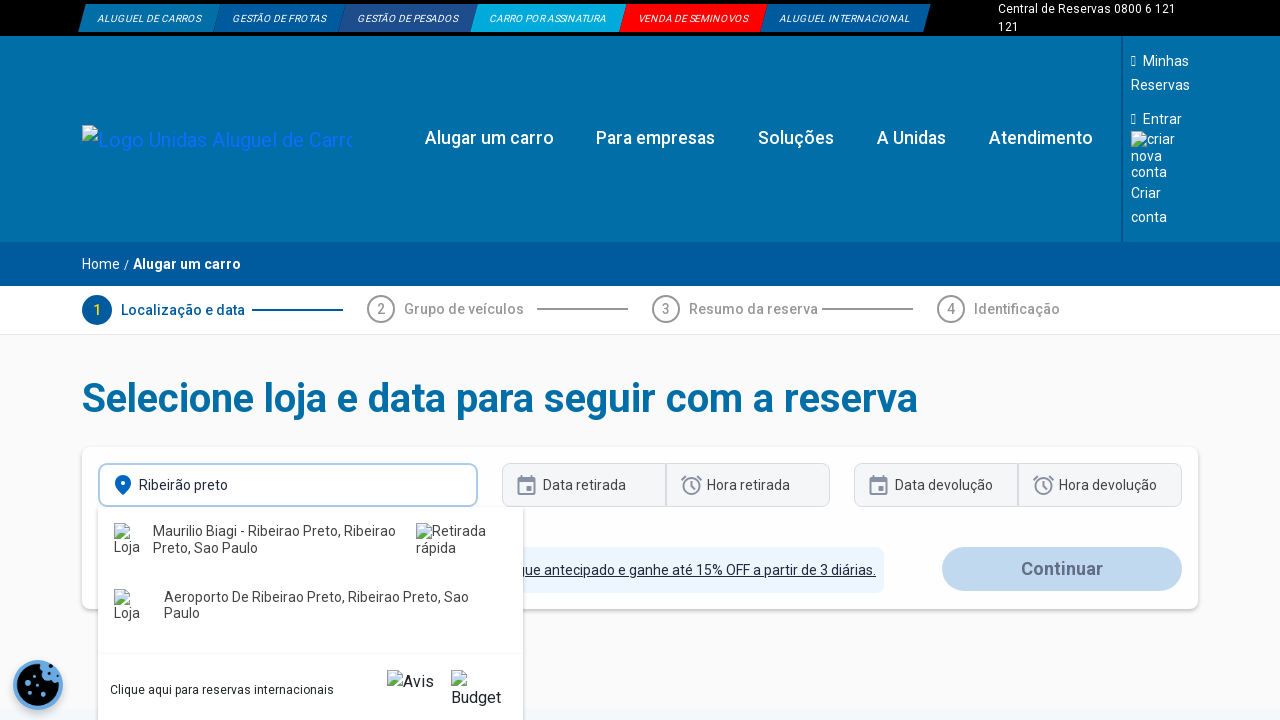

Waited 3 seconds for dropdown menu to appear
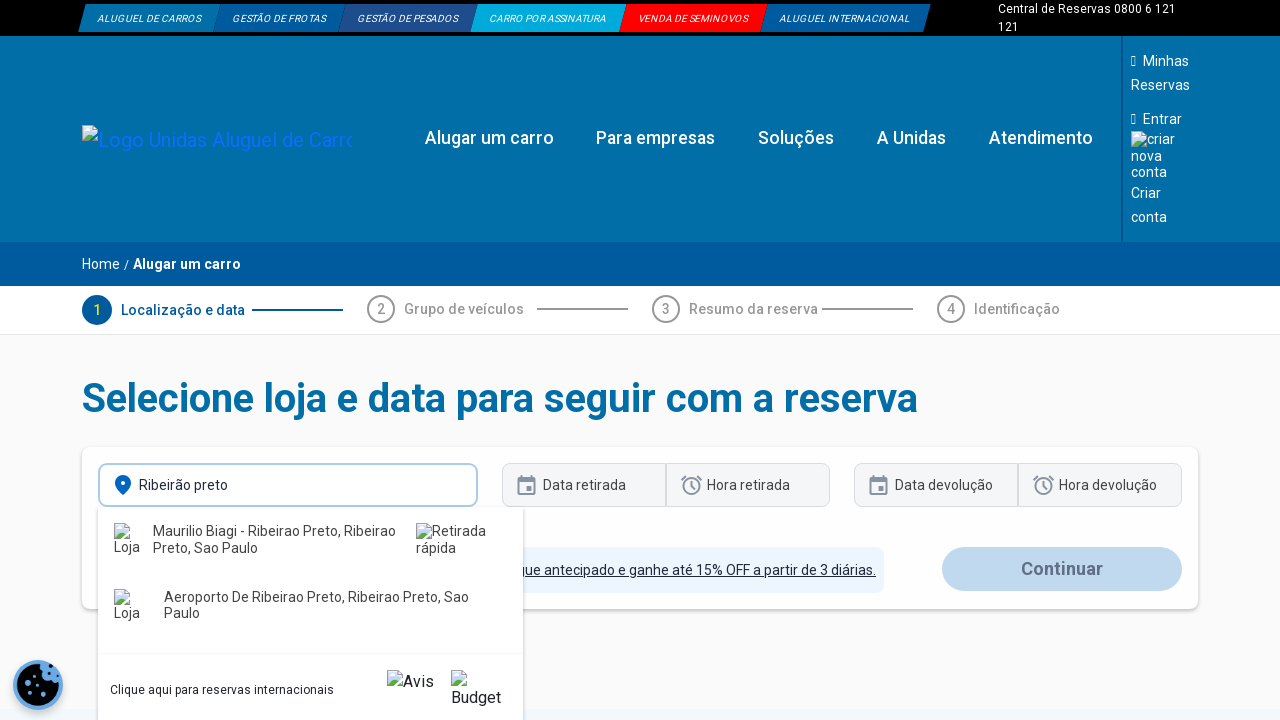

Waited 2 seconds for dropdown selection to complete
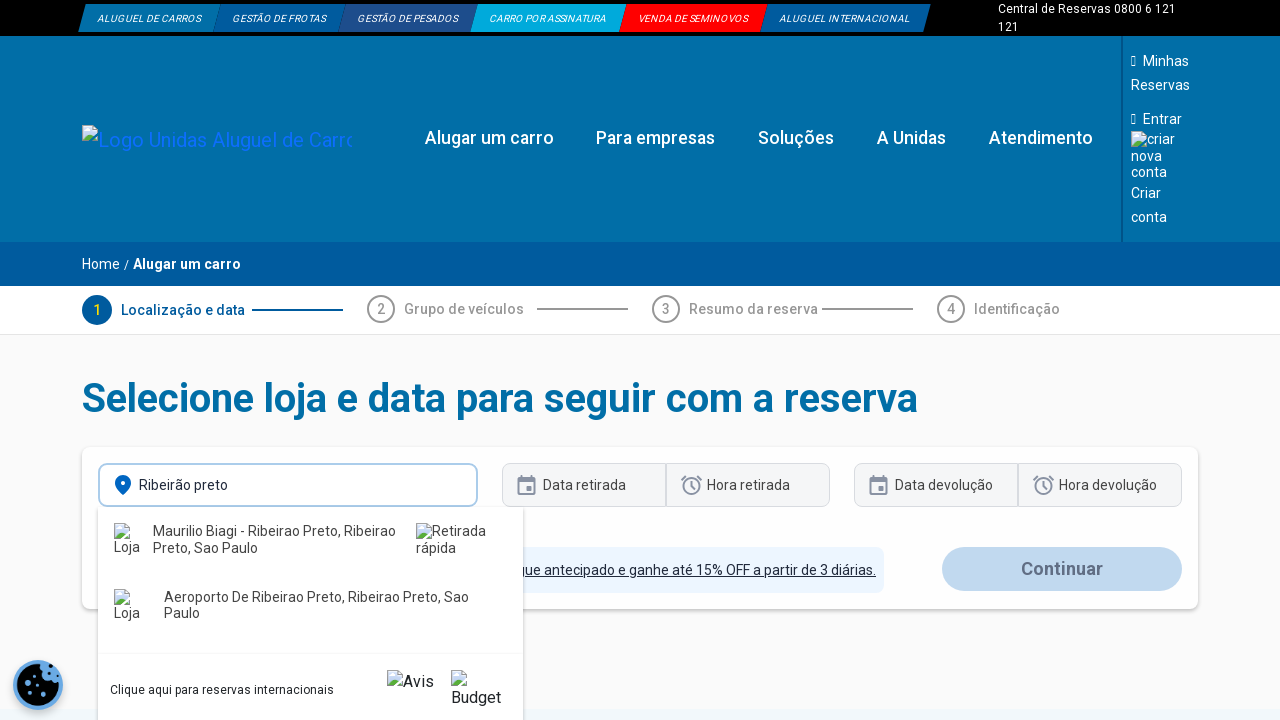

Waited 2 seconds for date fields to update
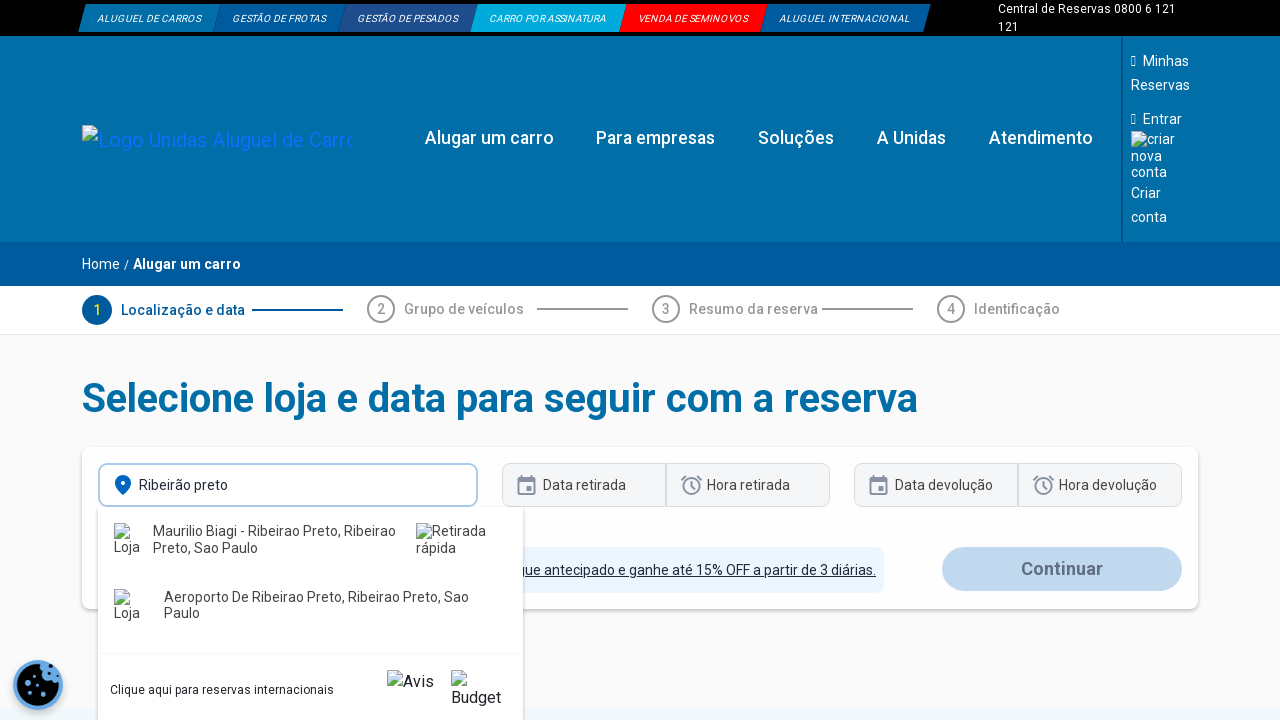

Waited 10 seconds for search results to load
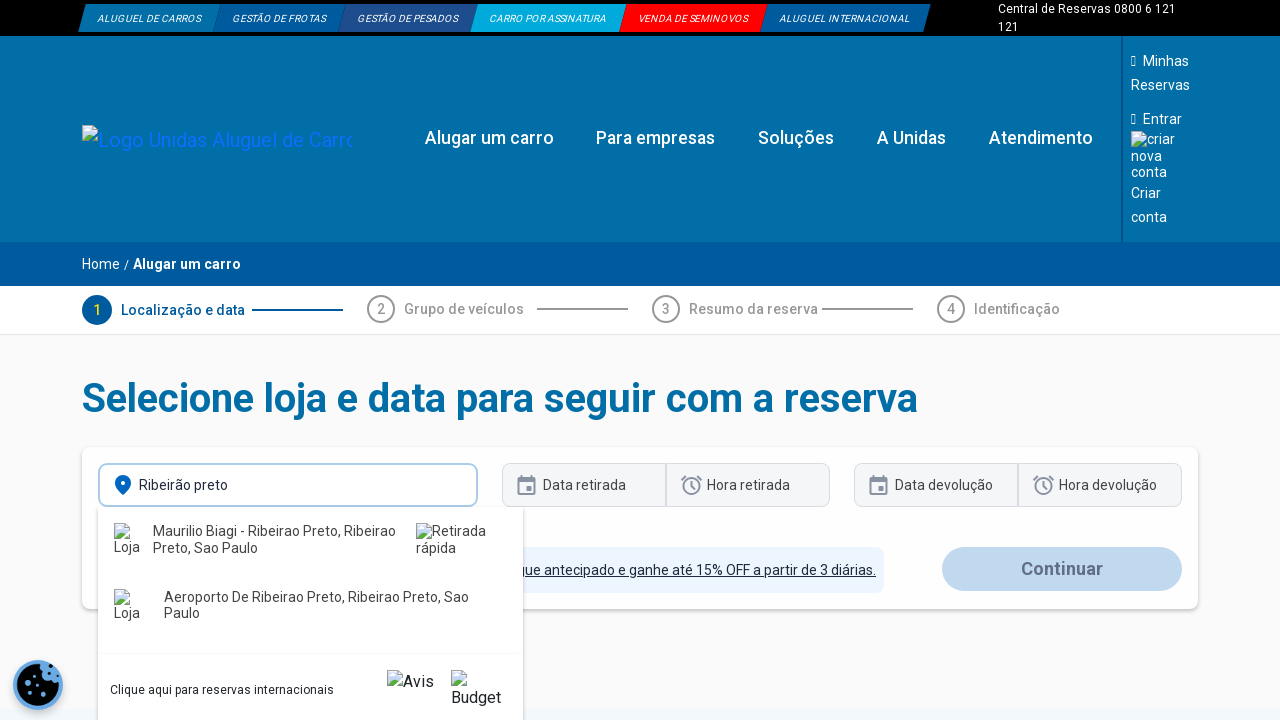

Waited for page to reach networkidle state after search results loaded
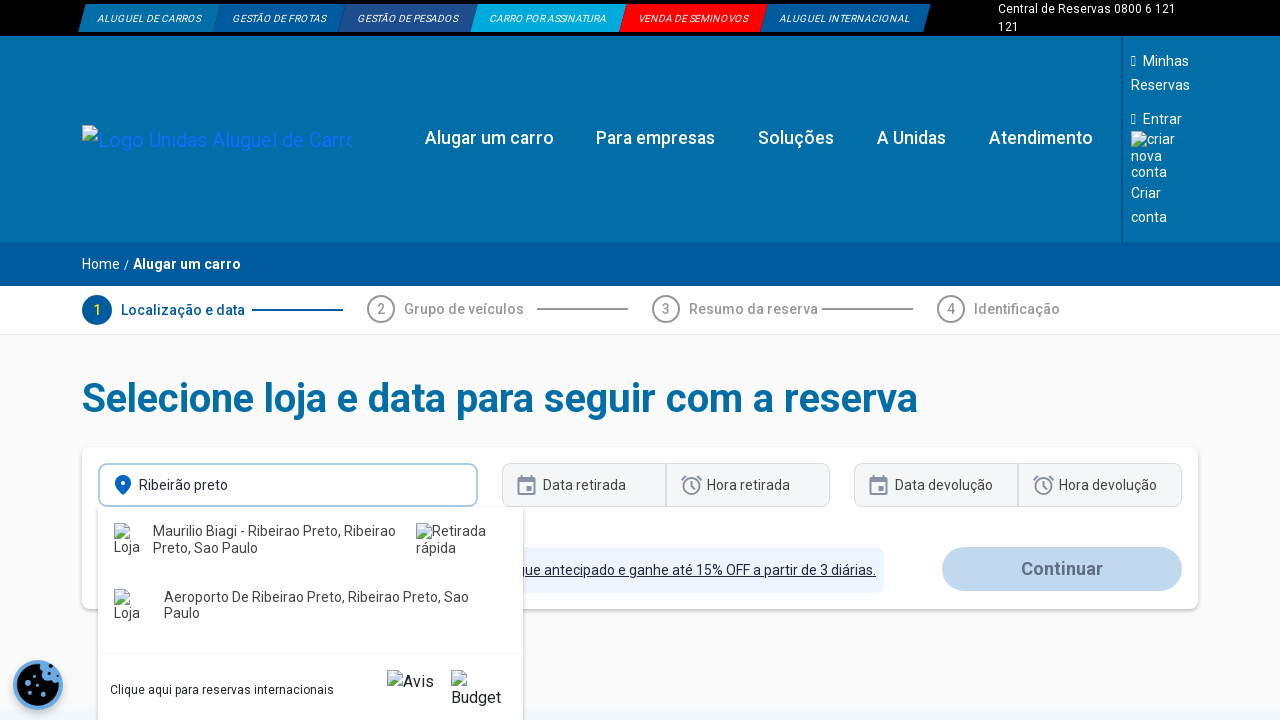

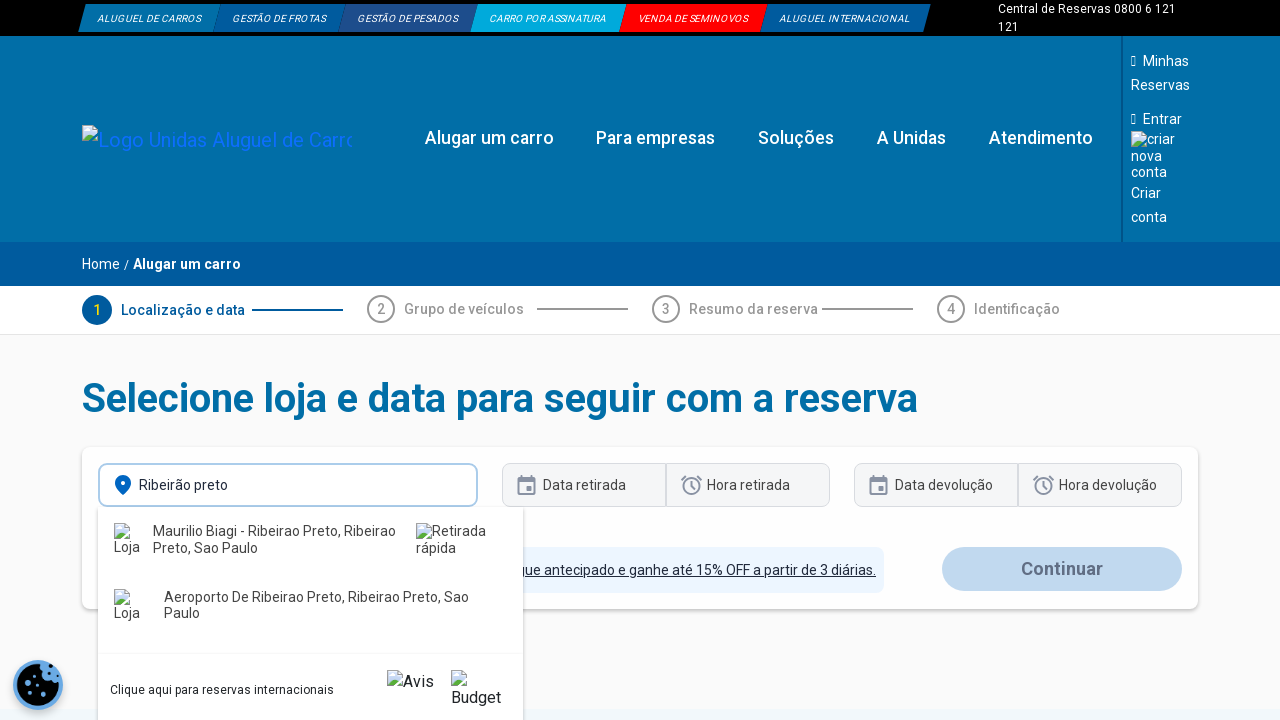